Tests navigation on calculator.net by clicking on the Salary Calculator link and then navigating to a Fitness-related calculator page

Starting URL: https://www.calculator.net/

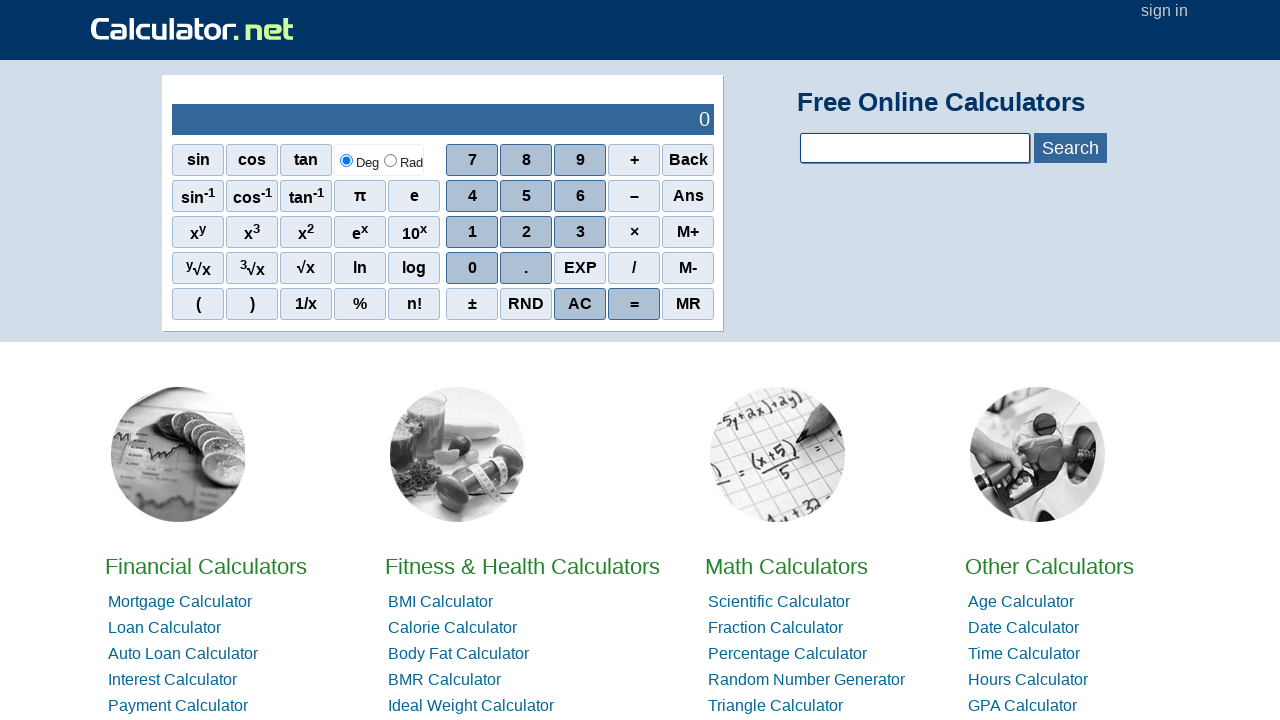

Clicked on Salary Calculator link at (170, 360) on a:text('Salary Calculator')
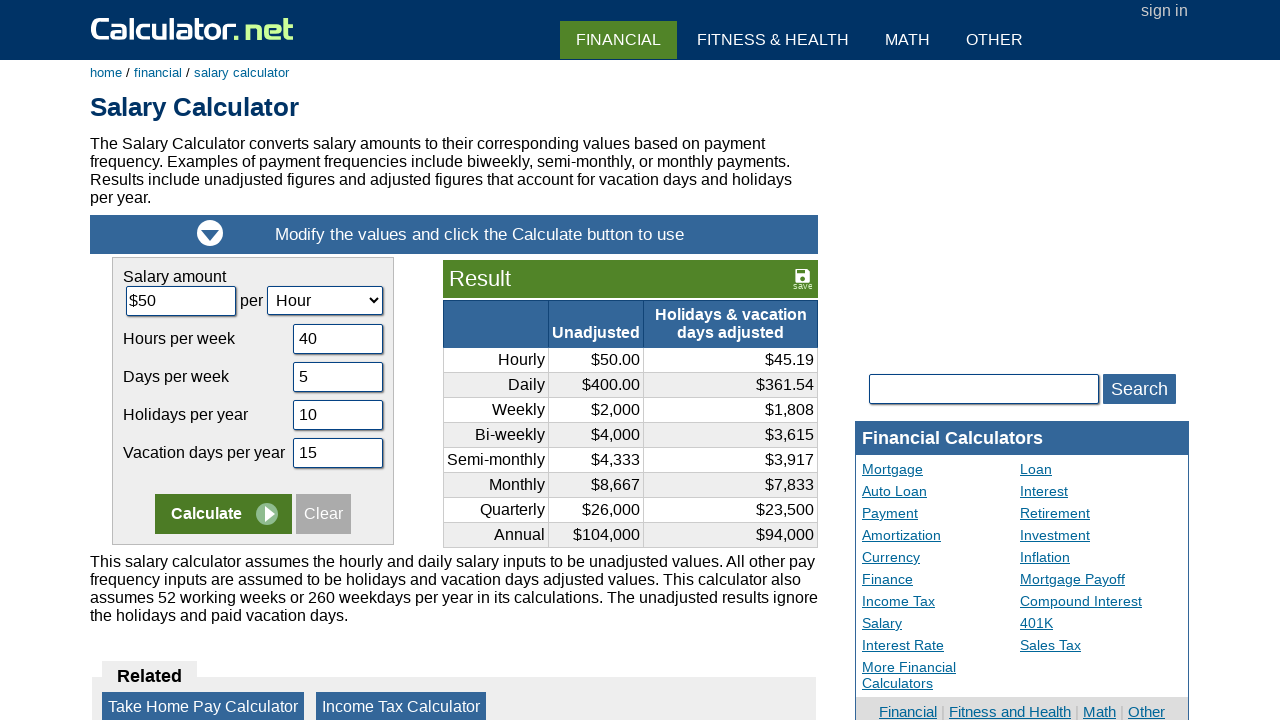

Clicked on Fitness calculator link at (1010, 712) on a:text-matches('Fitness', 'i')
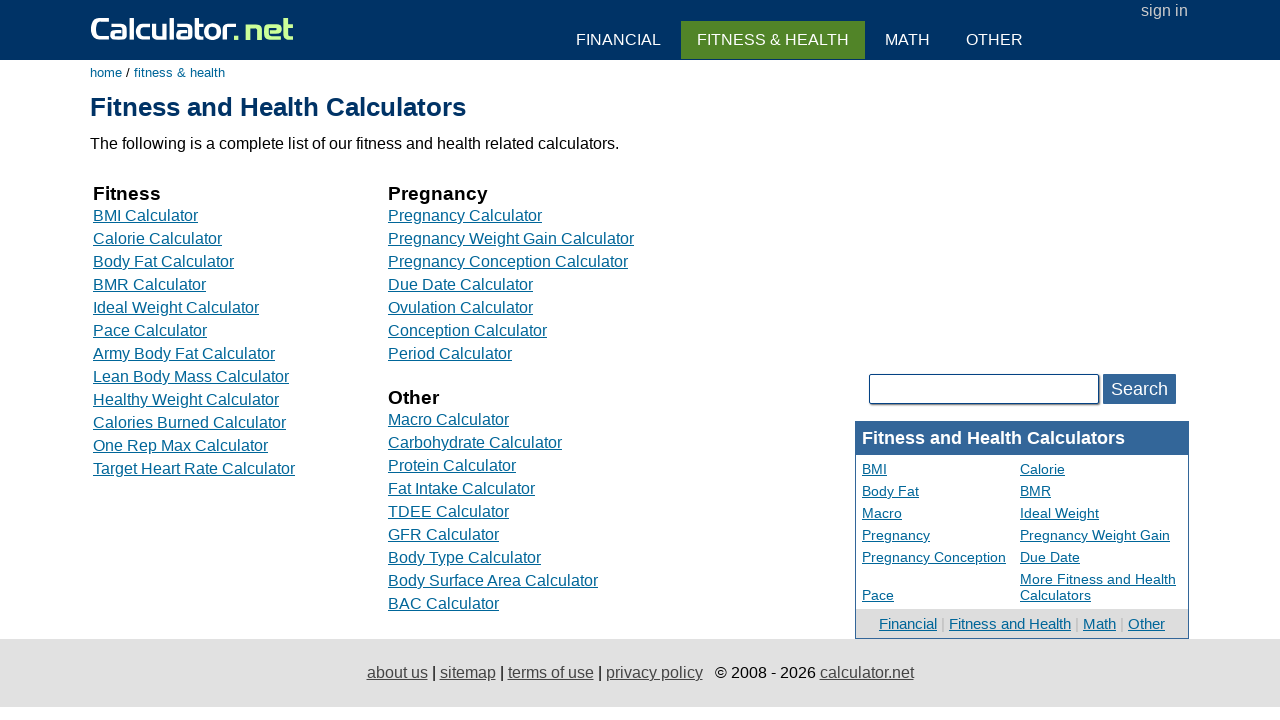

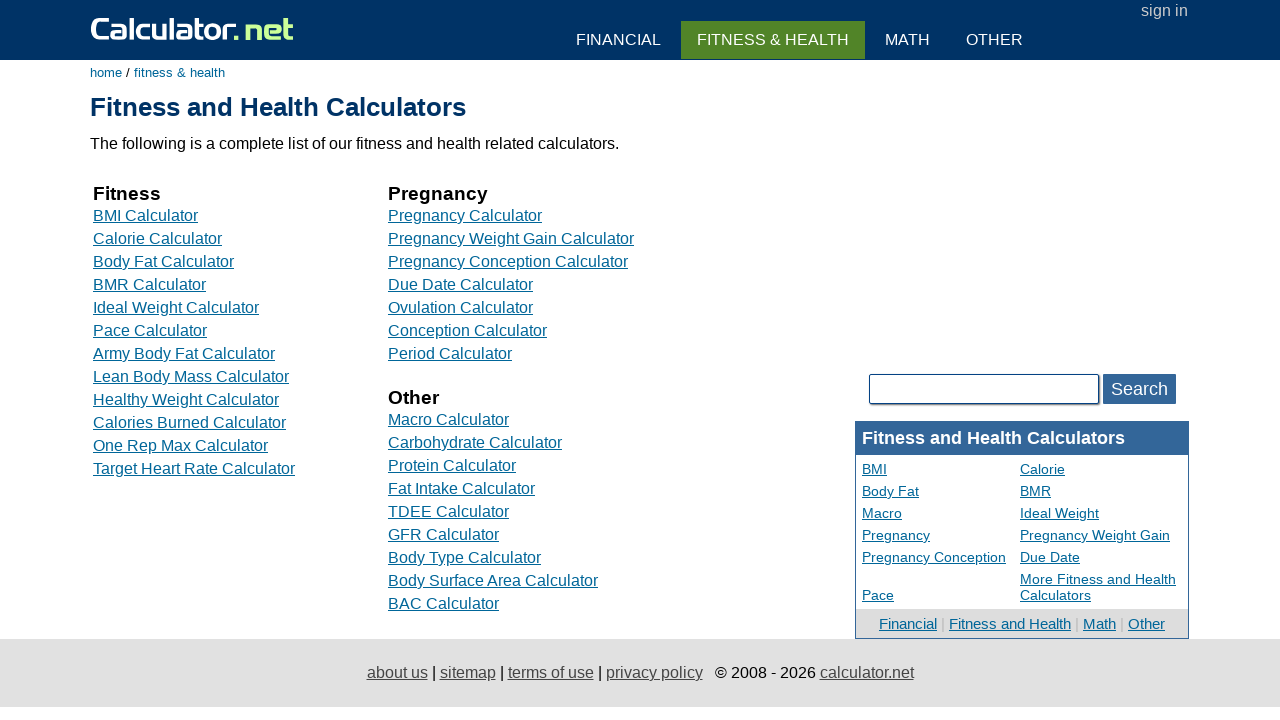